Tests checkbox selection, form filling with checkbox label text, and alert handling verification on an automation practice page

Starting URL: https://www.rahulshettyacademy.com/AutomationPractice/

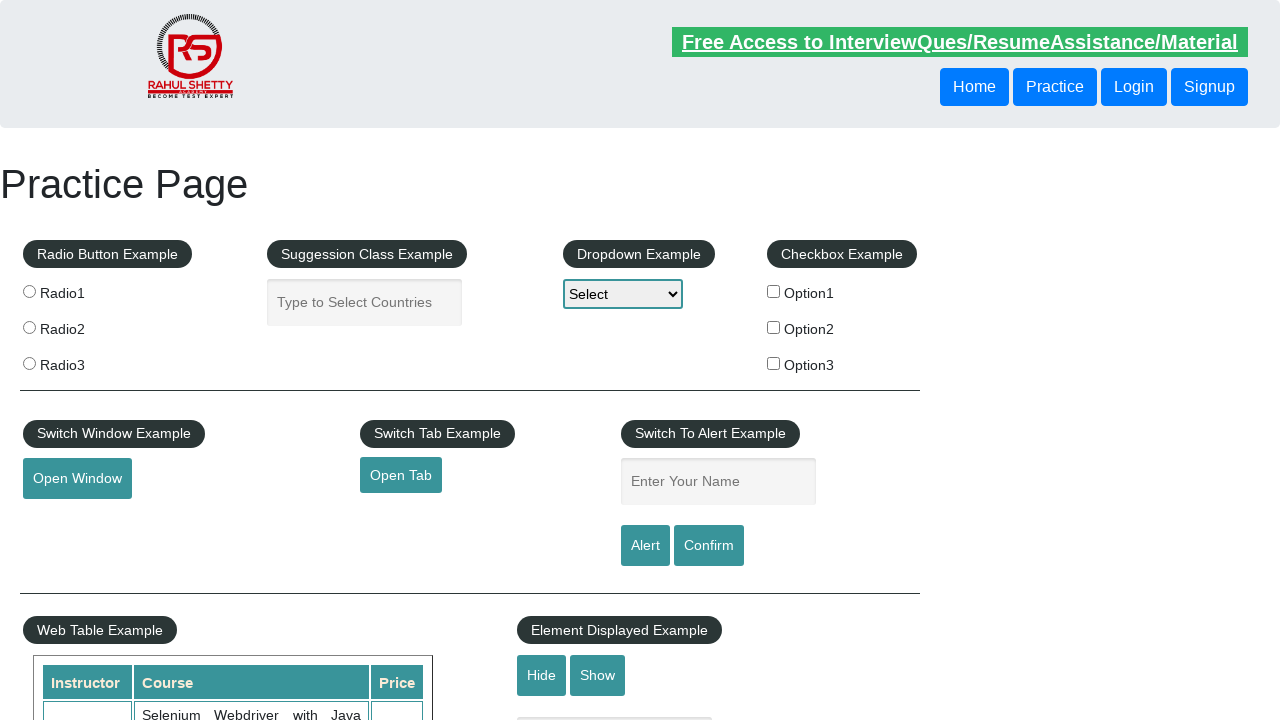

Clicked the second checkbox option at (774, 327) on #checkBoxOption2
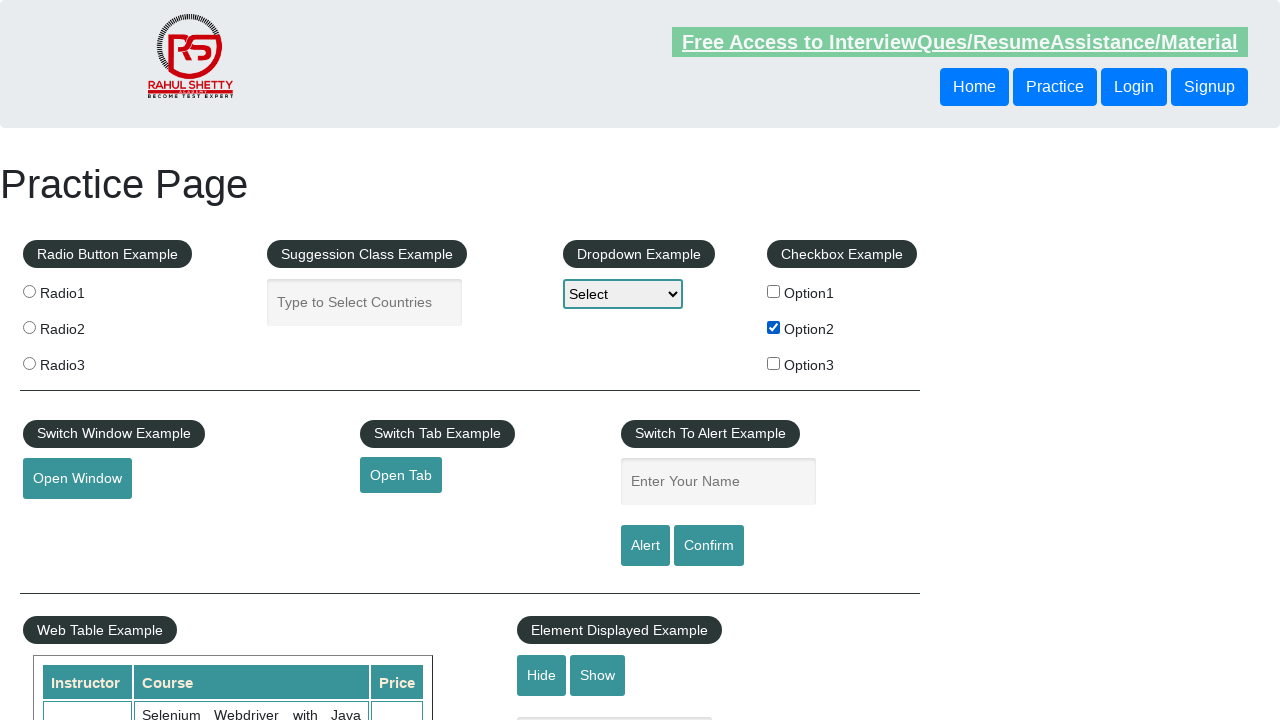

Retrieved checkbox label text: '
                     Option2
                '
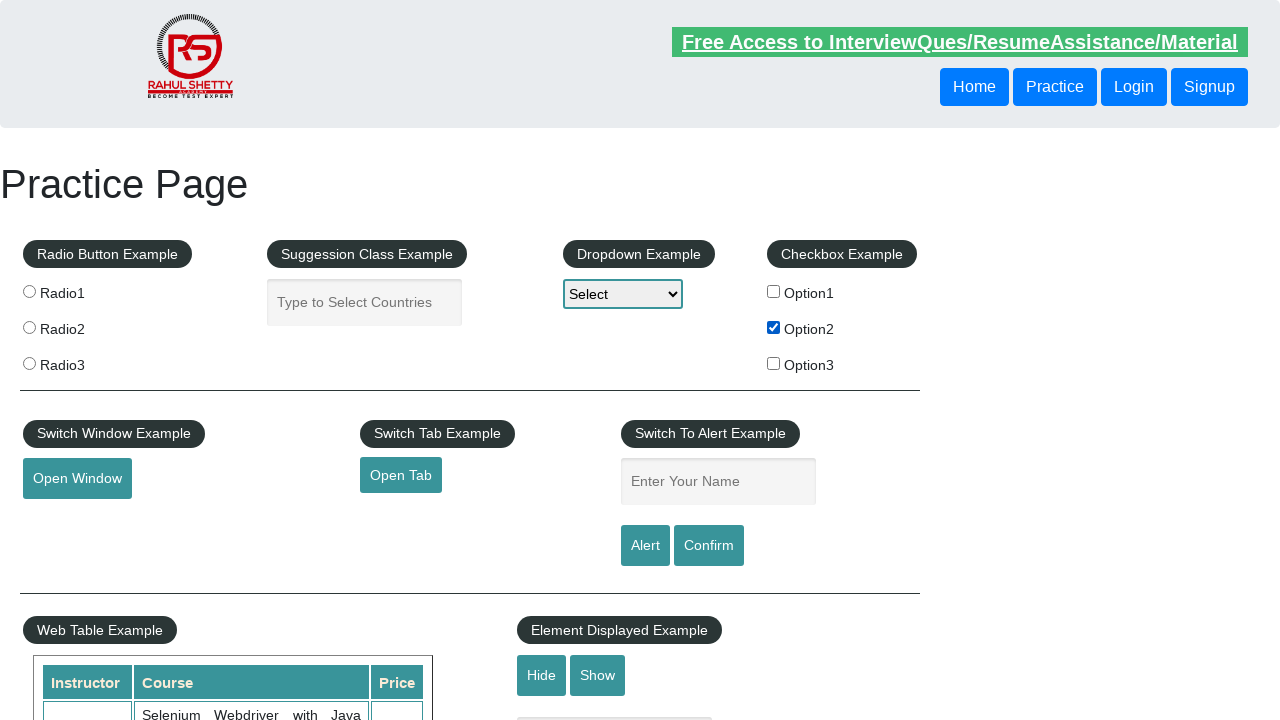

Filled name field with checkbox label text: '
                     Option2
                ' on #name
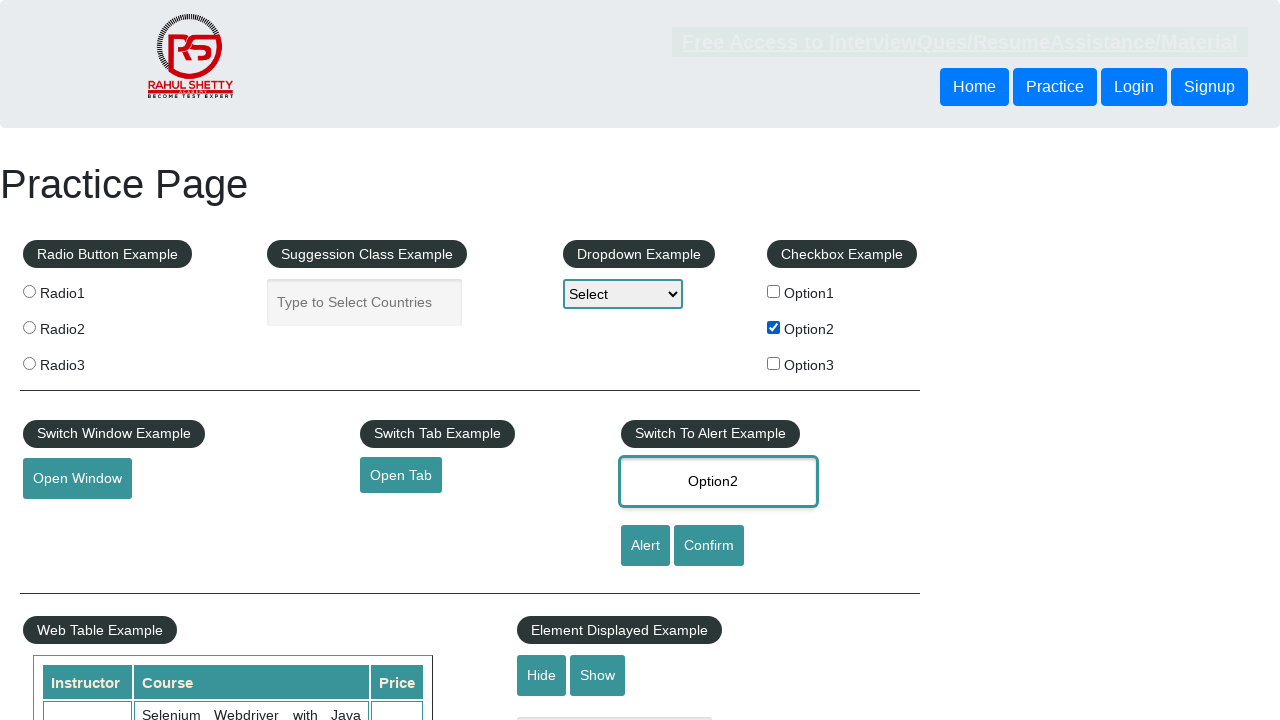

Clicked the alert button at (645, 546) on #alertbtn
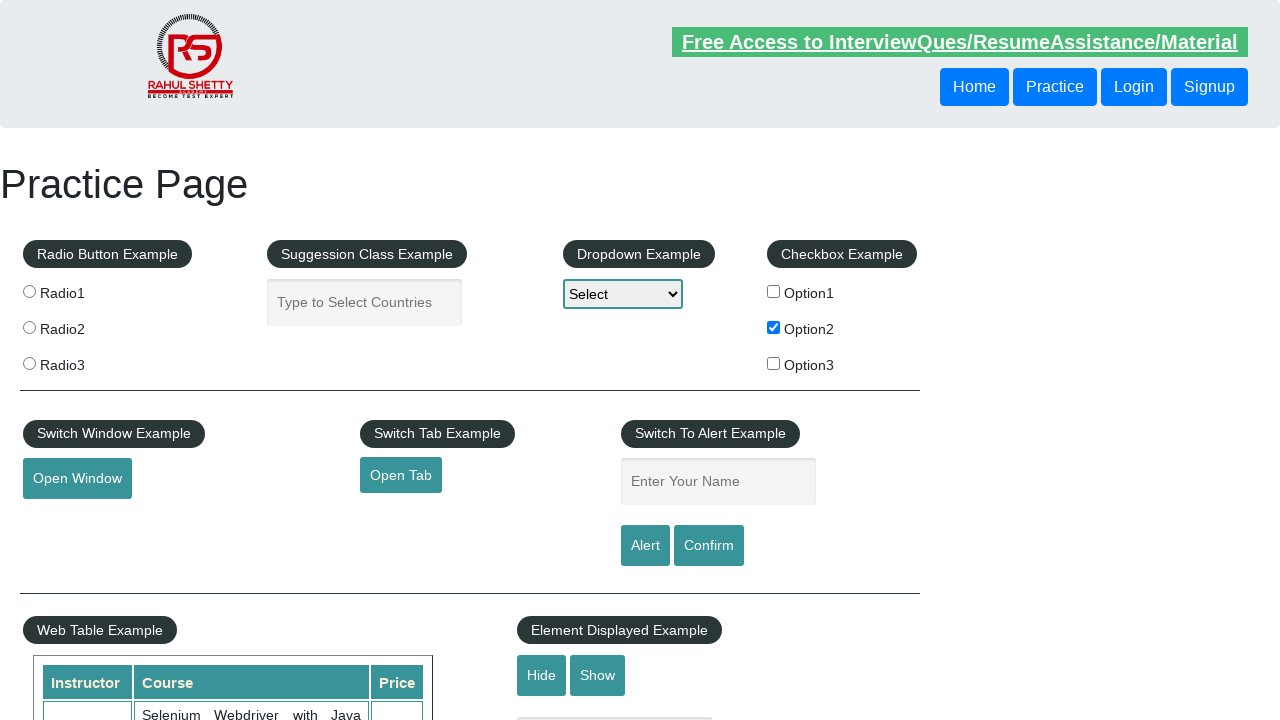

Set up dialog handler and accepted the alert
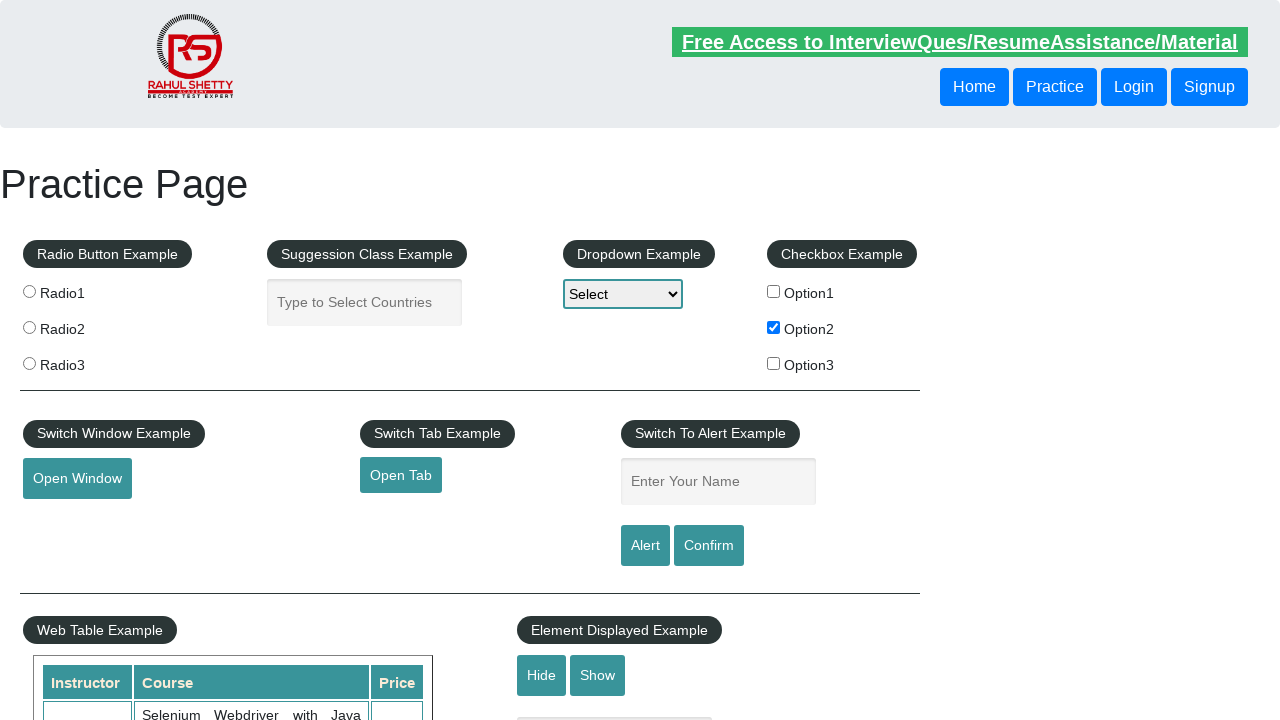

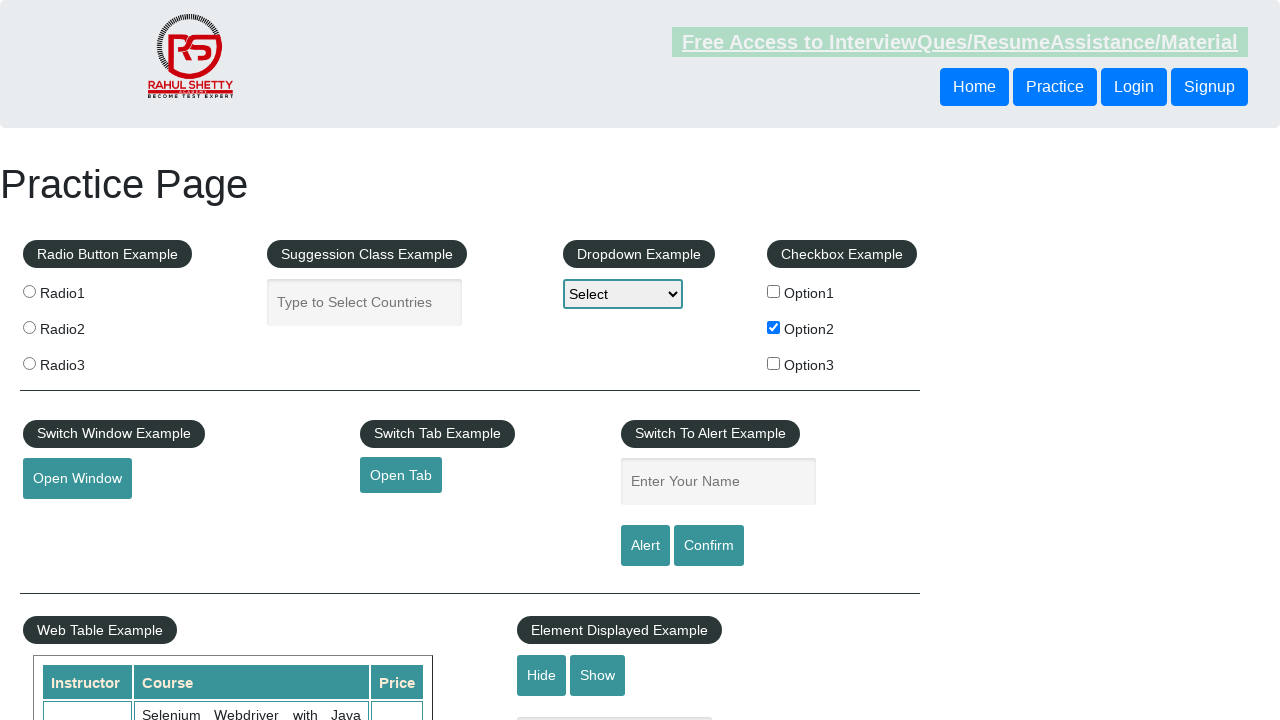